Tests form interactions on a sample documentation page including text input fields, textarea, radio buttons, and checkboxes.

Starting URL: https://knsquai.github.io/docs

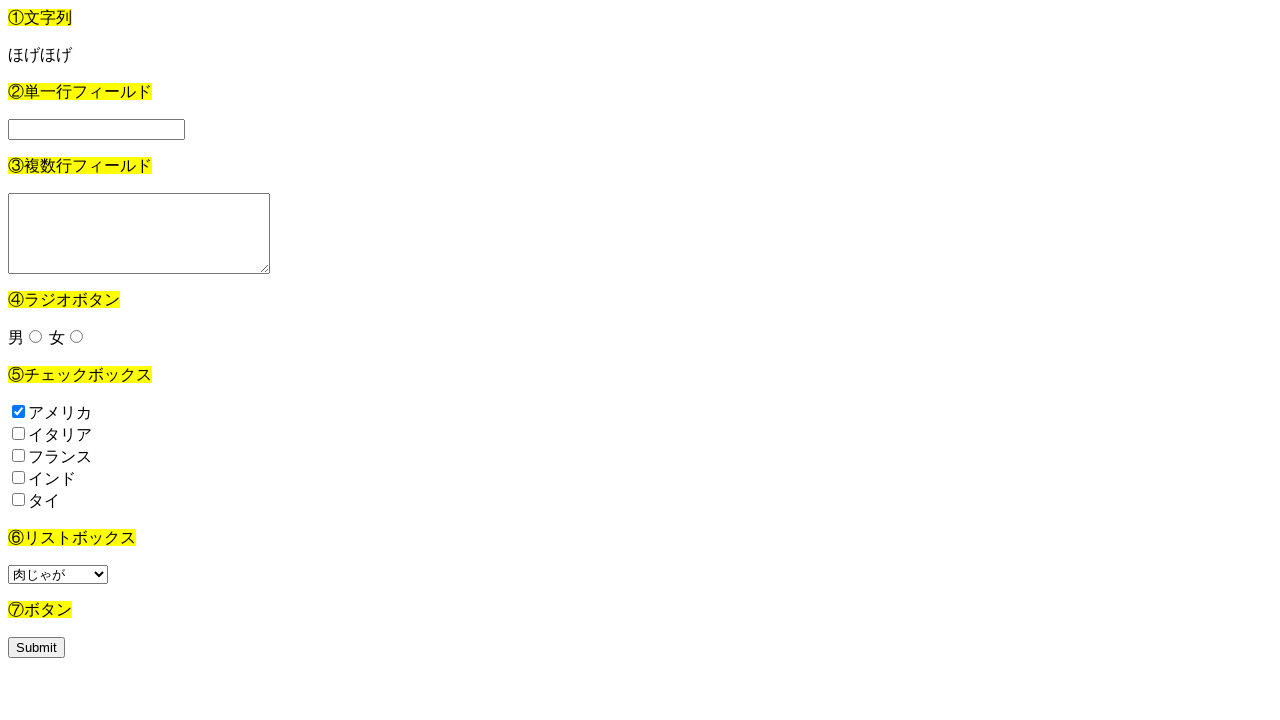

Retrieved text content from second paragraph
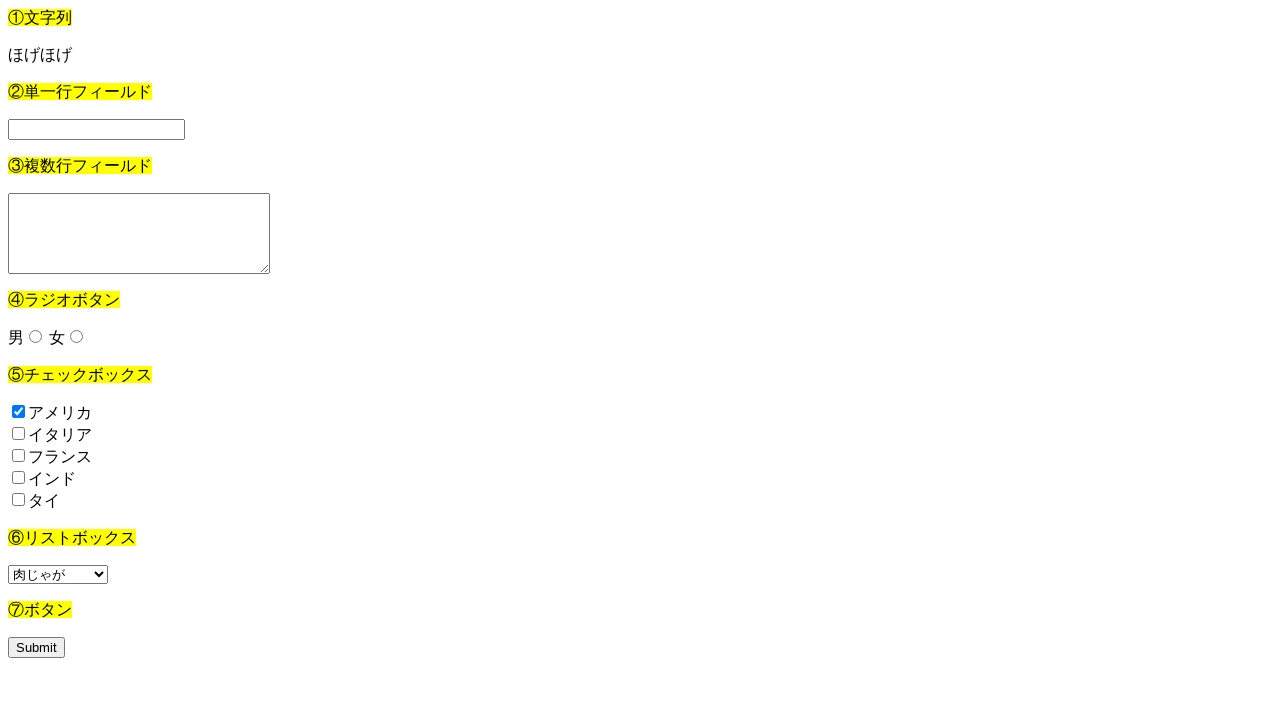

Waited 3 seconds for page to stabilize
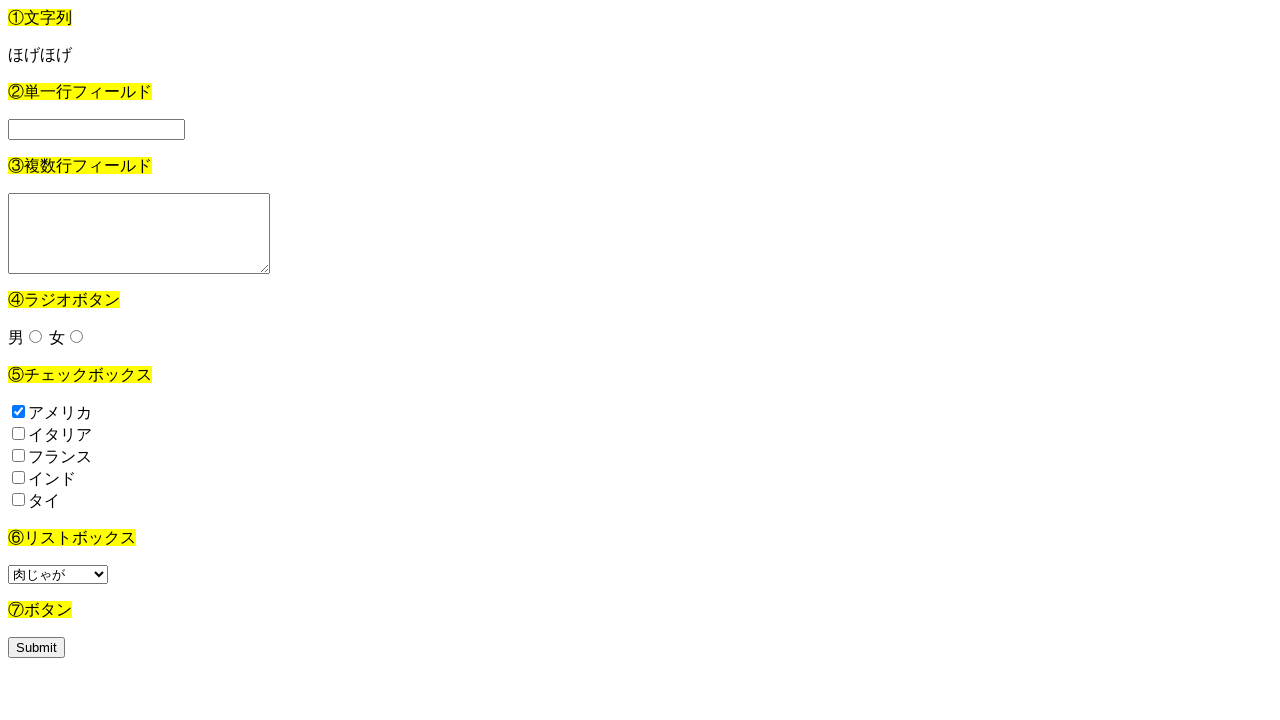

Filled single-line text input field with 'Single line text' on xpath=/html/body/form[1]/input
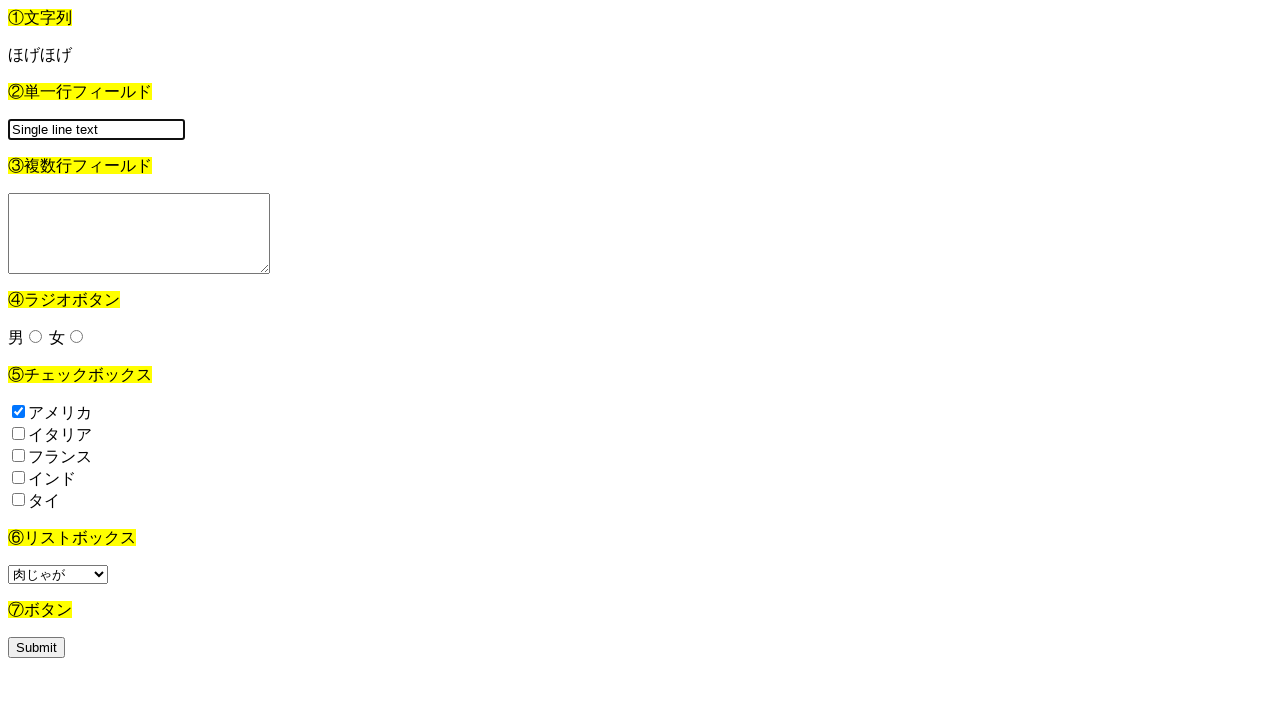

Waited 3 seconds after filling single-line field
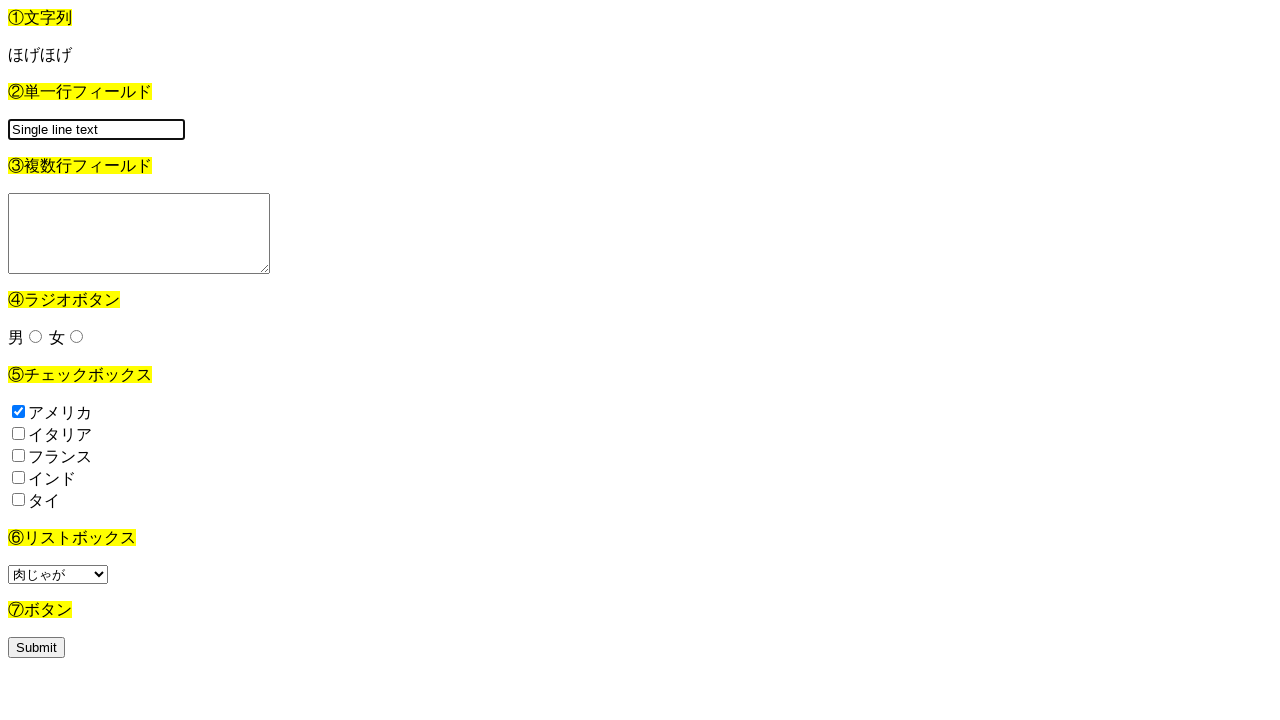

Filled textarea with multi-line text on xpath=/html/body/form[2]/textarea
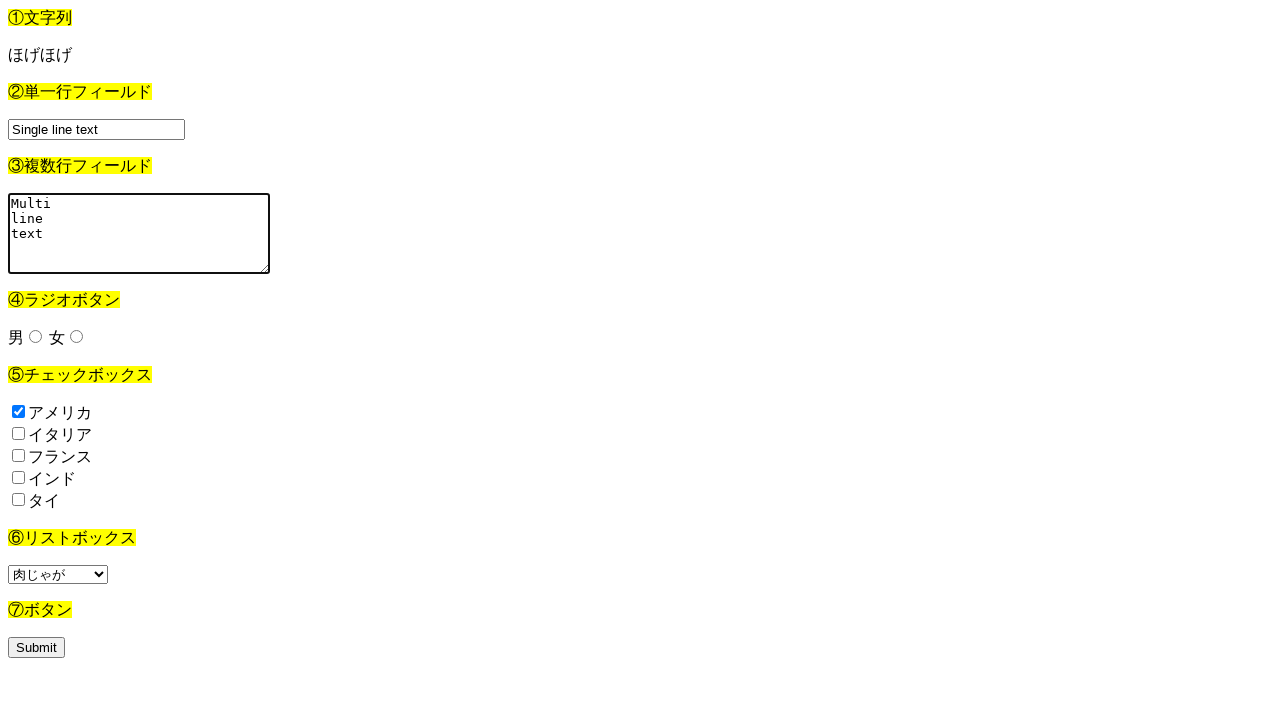

Waited 3 seconds after filling textarea
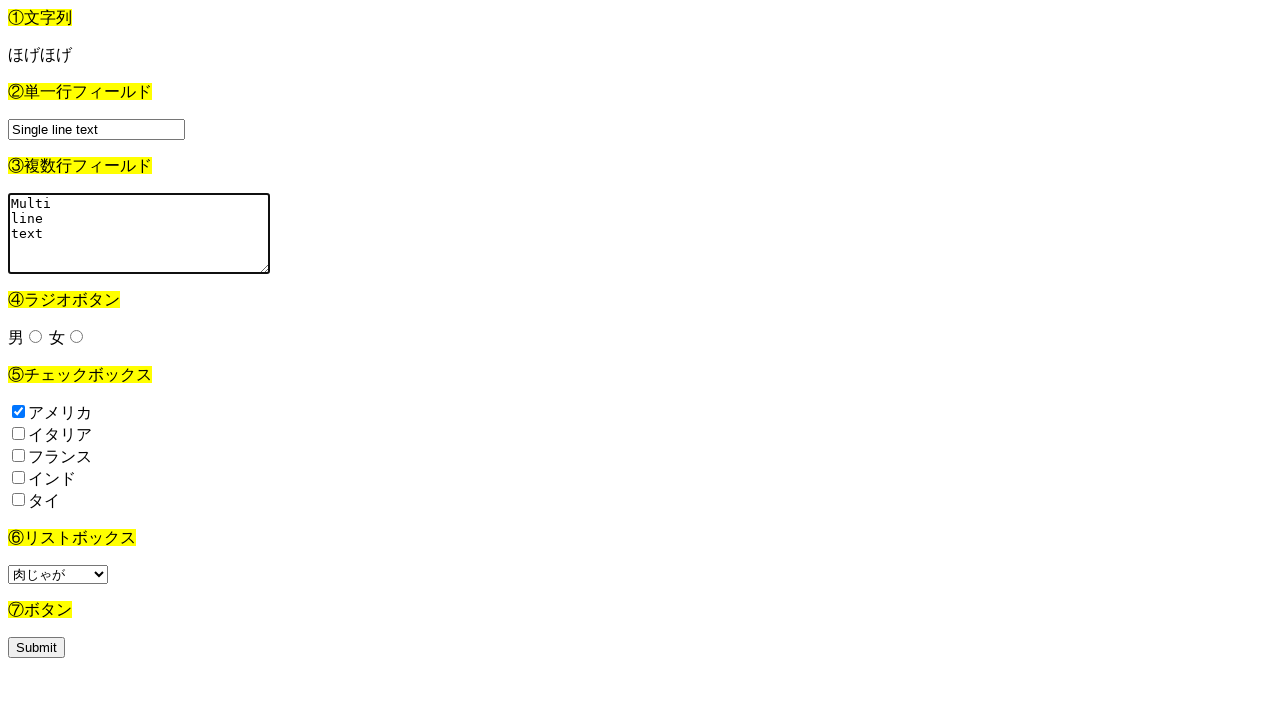

Clicked first radio button option (male) at (36, 336) on xpath=/html/body/form[3]/input[1]
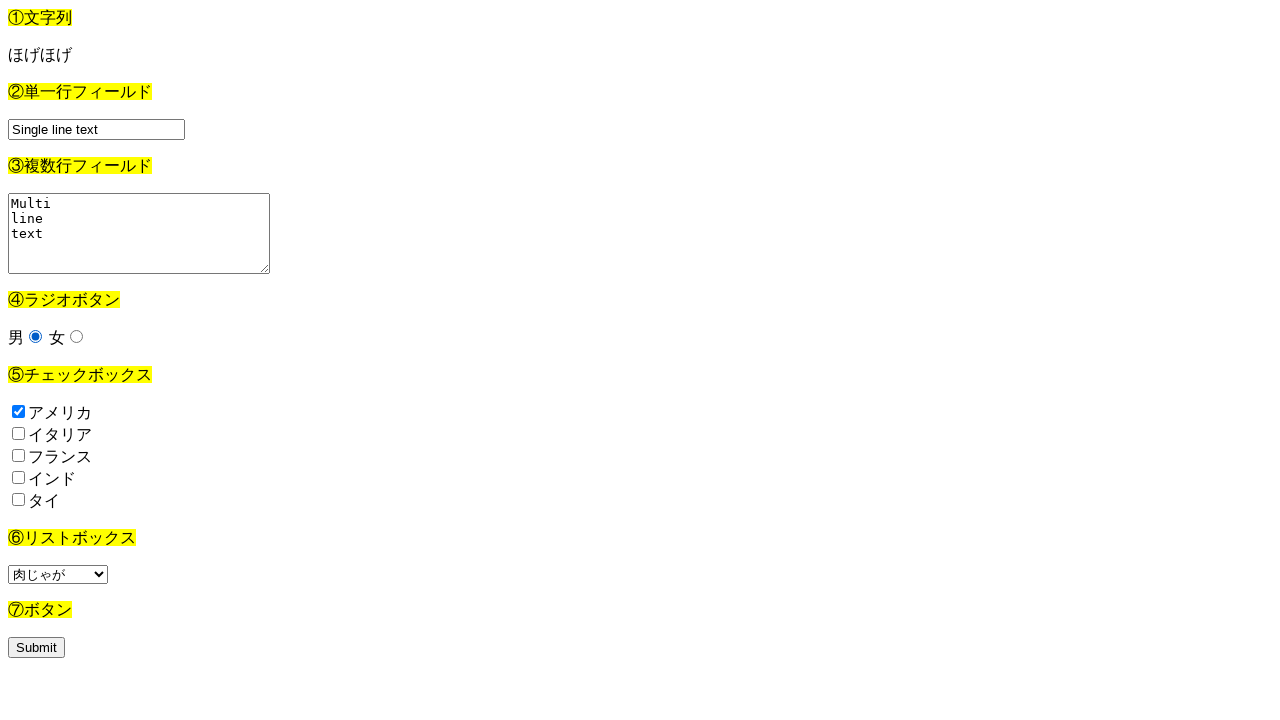

Waited 3 seconds after selecting first radio button
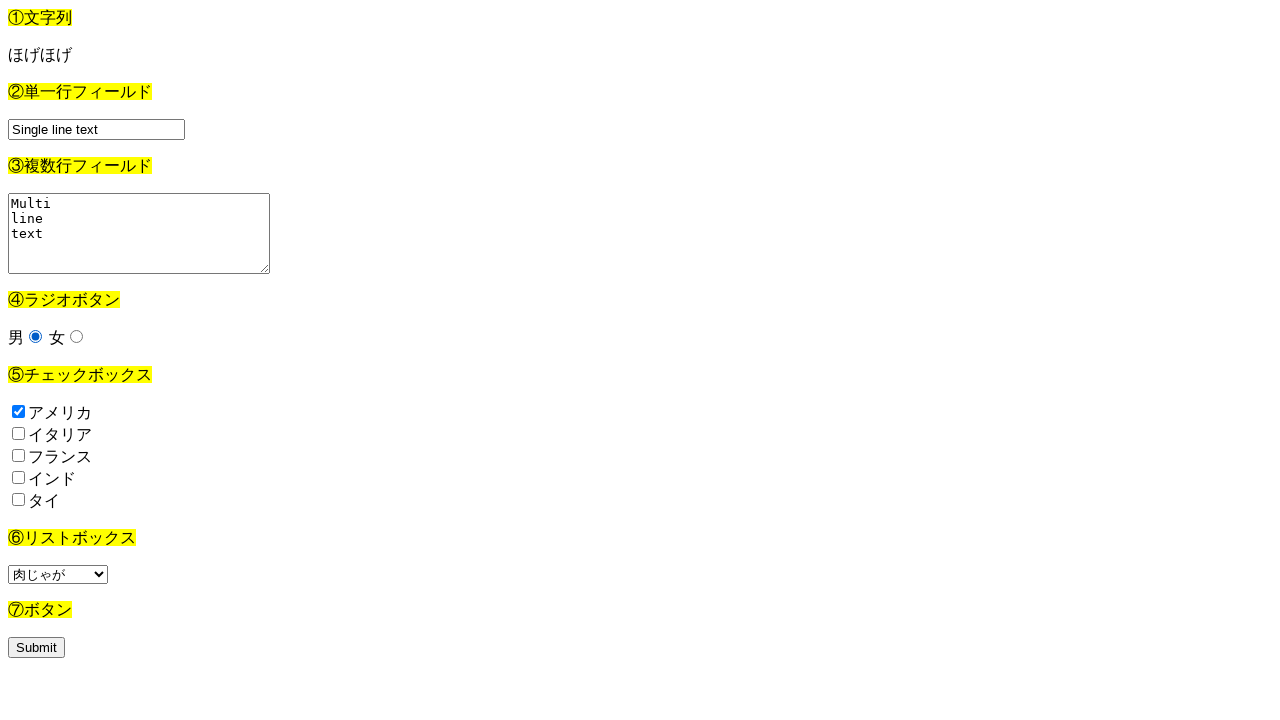

Clicked second radio button option (female) at (76, 336) on xpath=/html/body/form[3]/input[2]
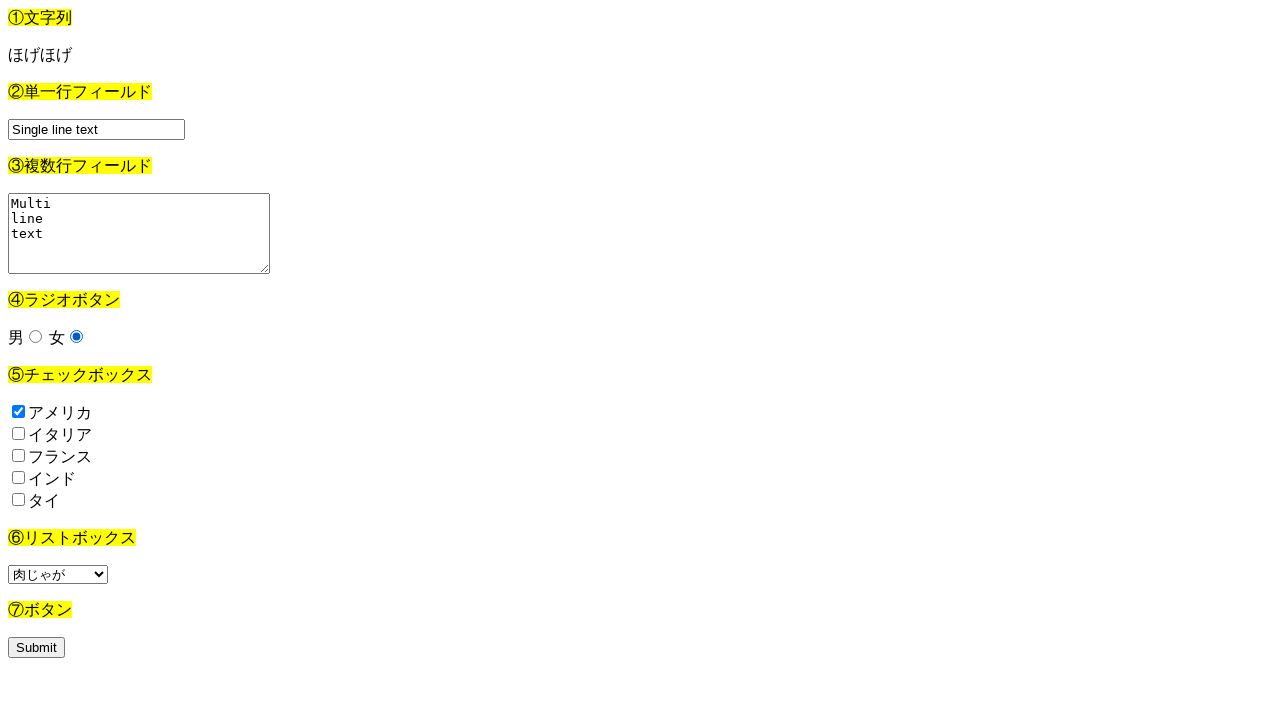

Waited 3 seconds after selecting second radio button
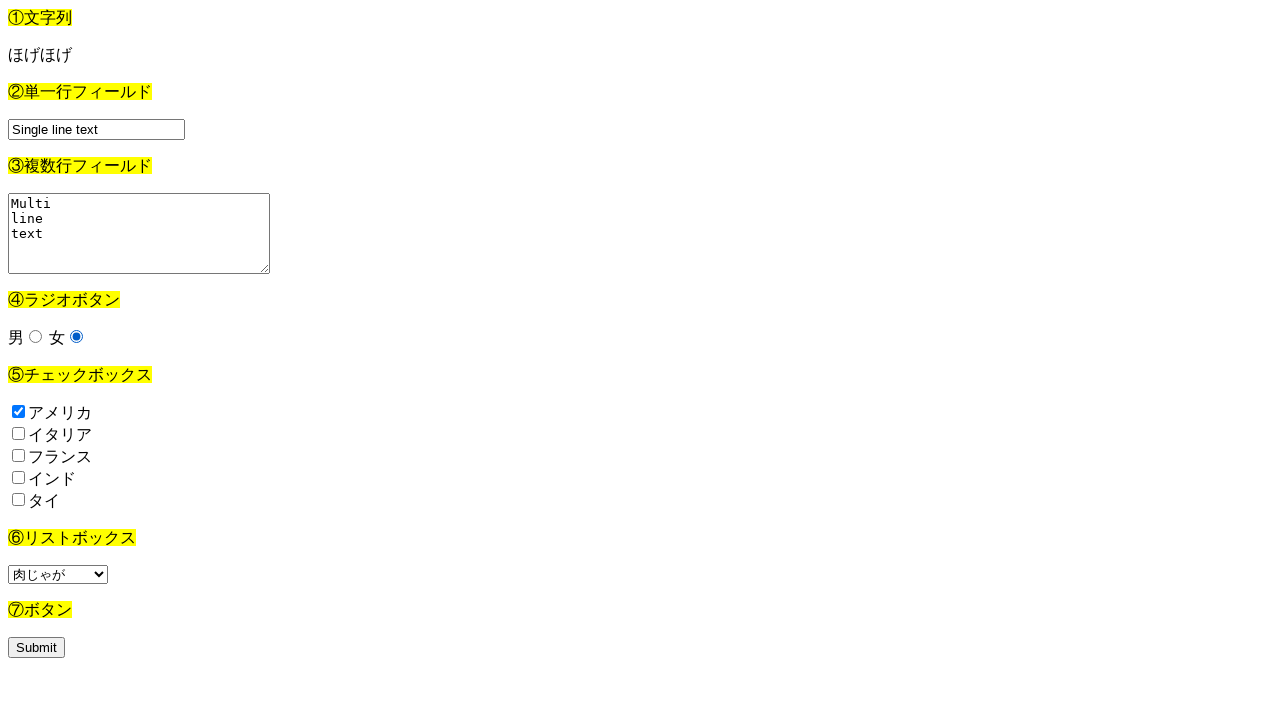

Clicked first checkbox option (America) at (18, 412) on xpath=/html/body/form[4]/input[1]
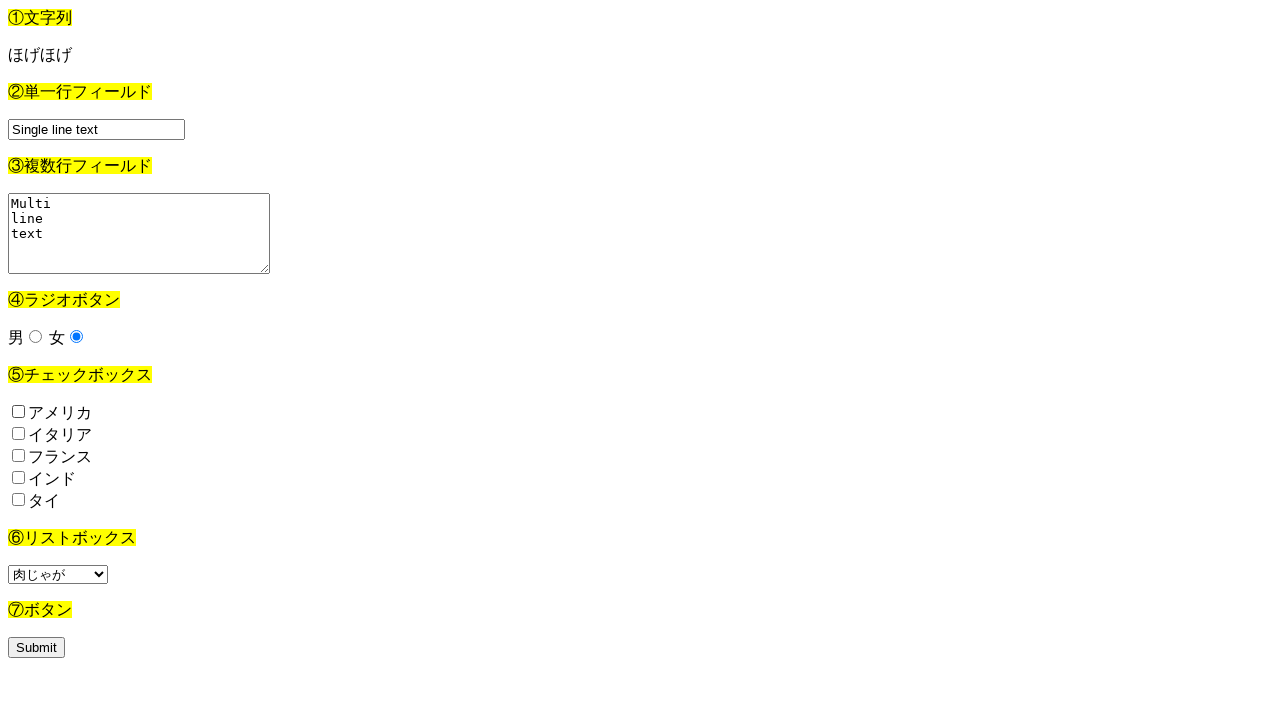

Waited 3 seconds after selecting first checkbox
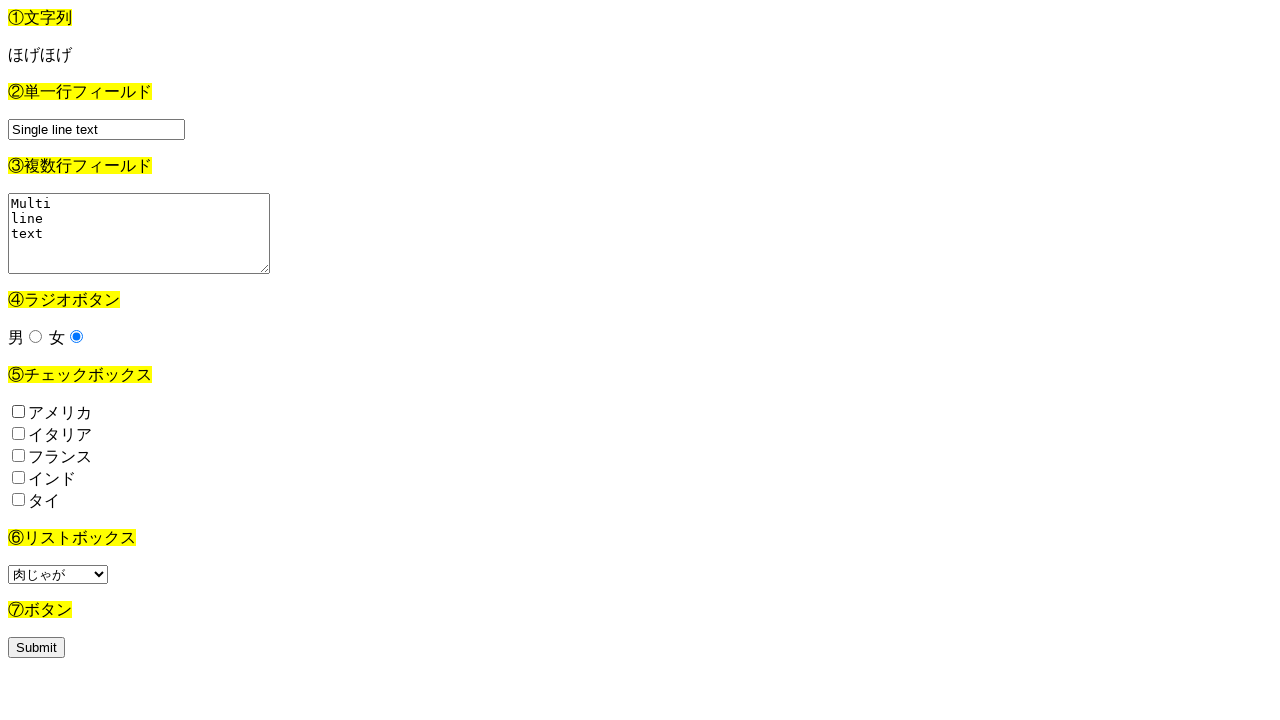

Clicked second checkbox option (Italy) at (18, 434) on xpath=/html/body/form[4]/input[2]
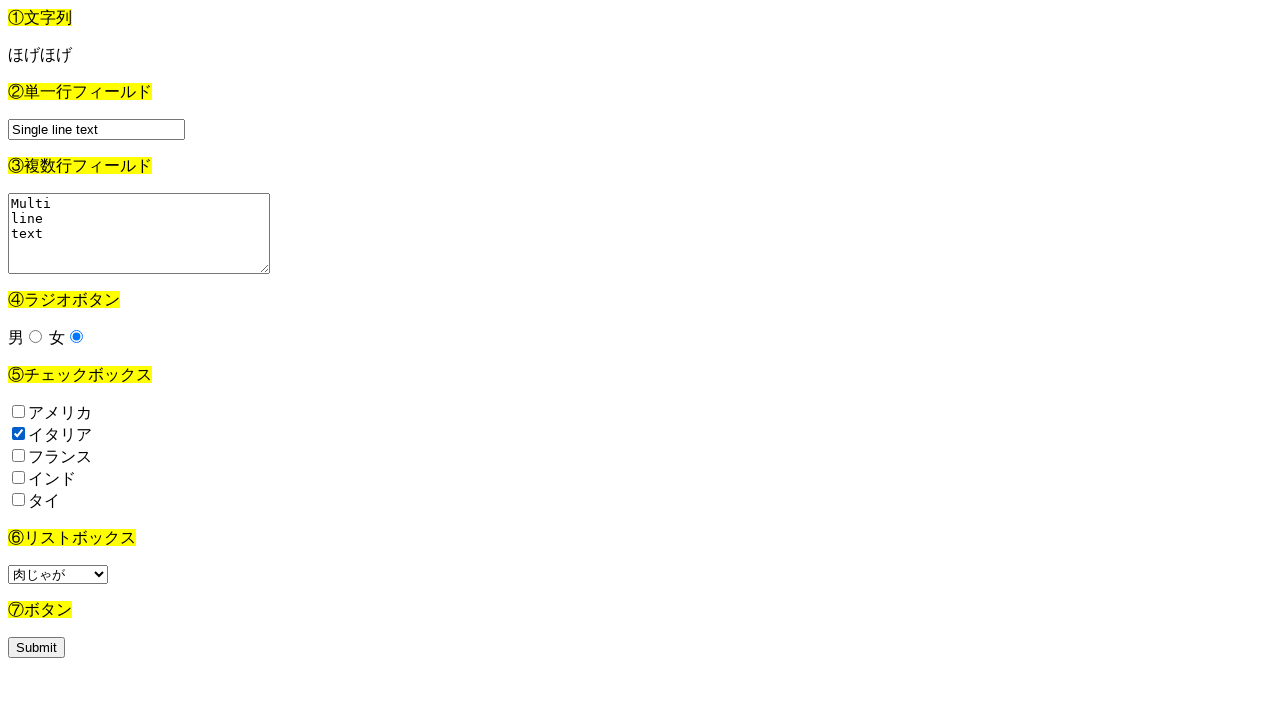

Waited 3 seconds after selecting second checkbox
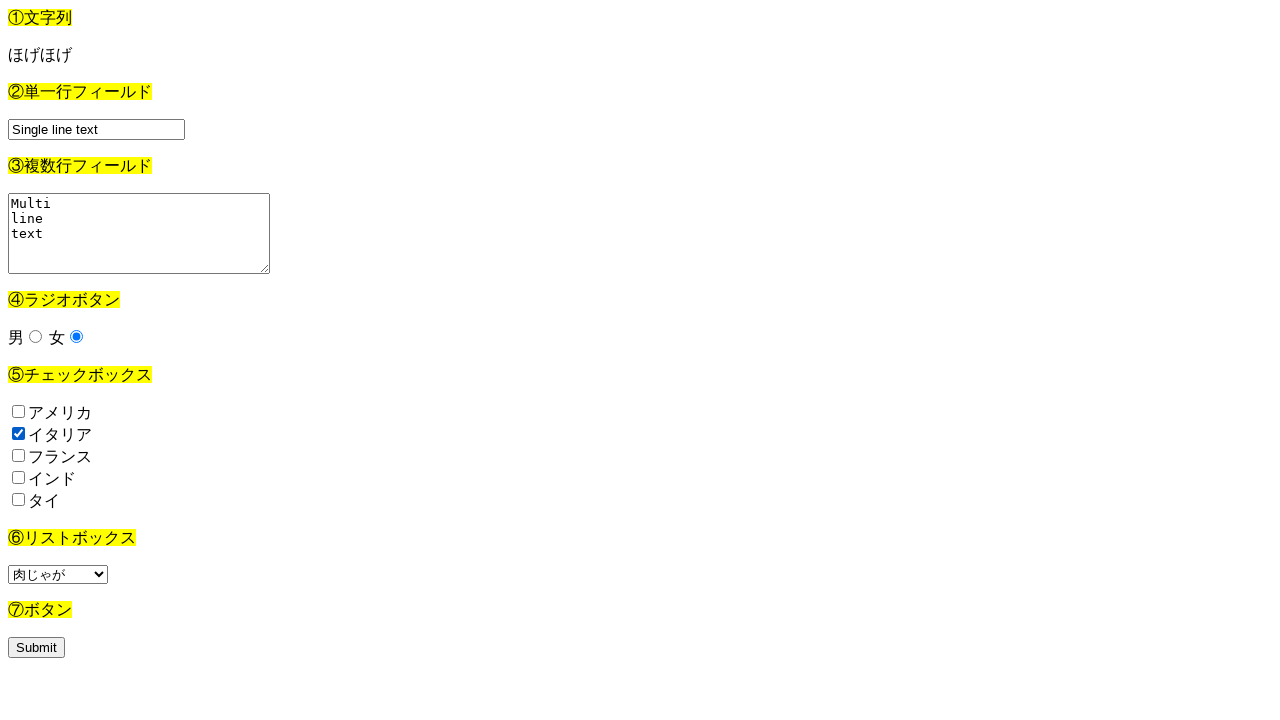

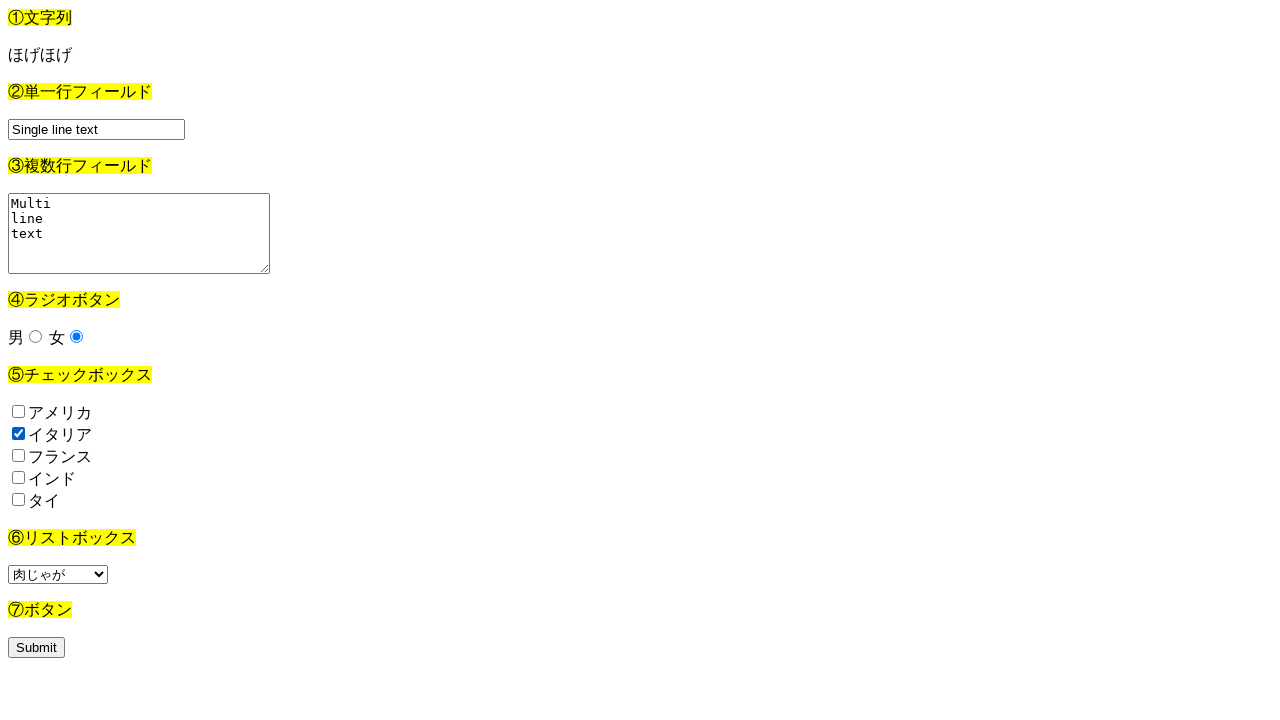